Tests a bug report form by filling in first name and last name fields with various test data combinations and verifying the values are correctly entered

Starting URL: https://qa-practice.netlify.app/bugs-form.html

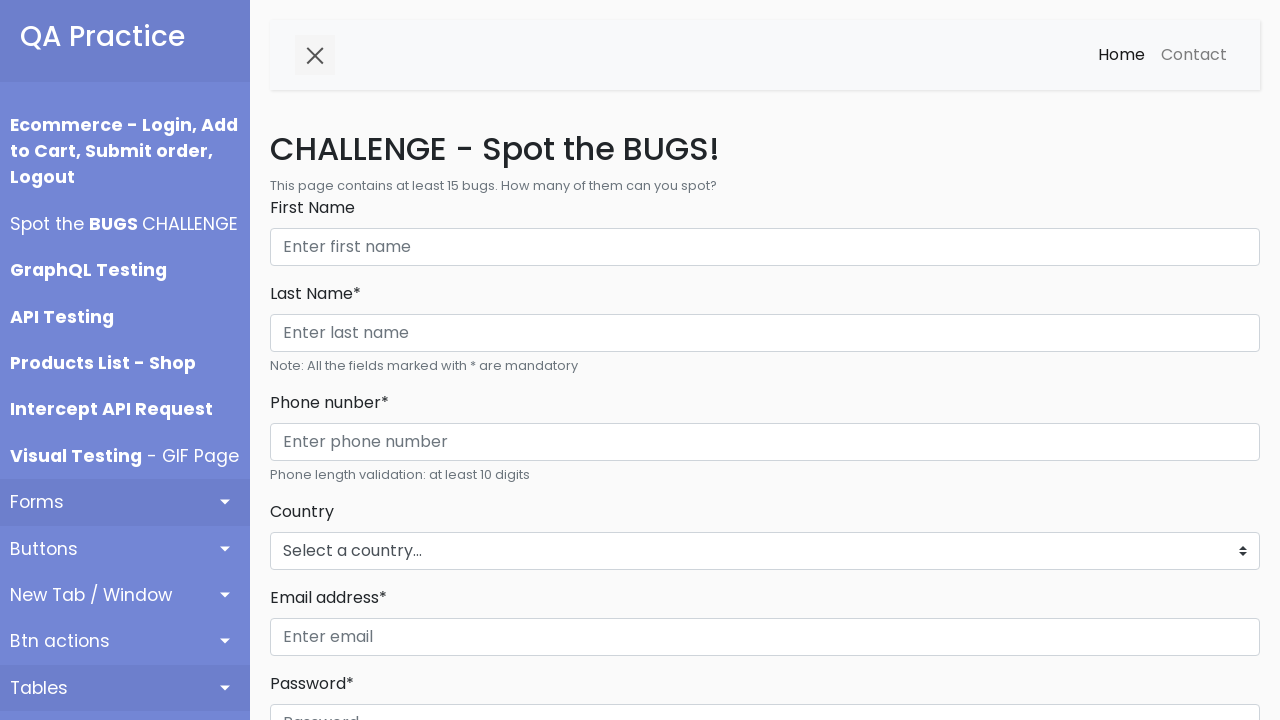

Cleared first name field on input#firstName
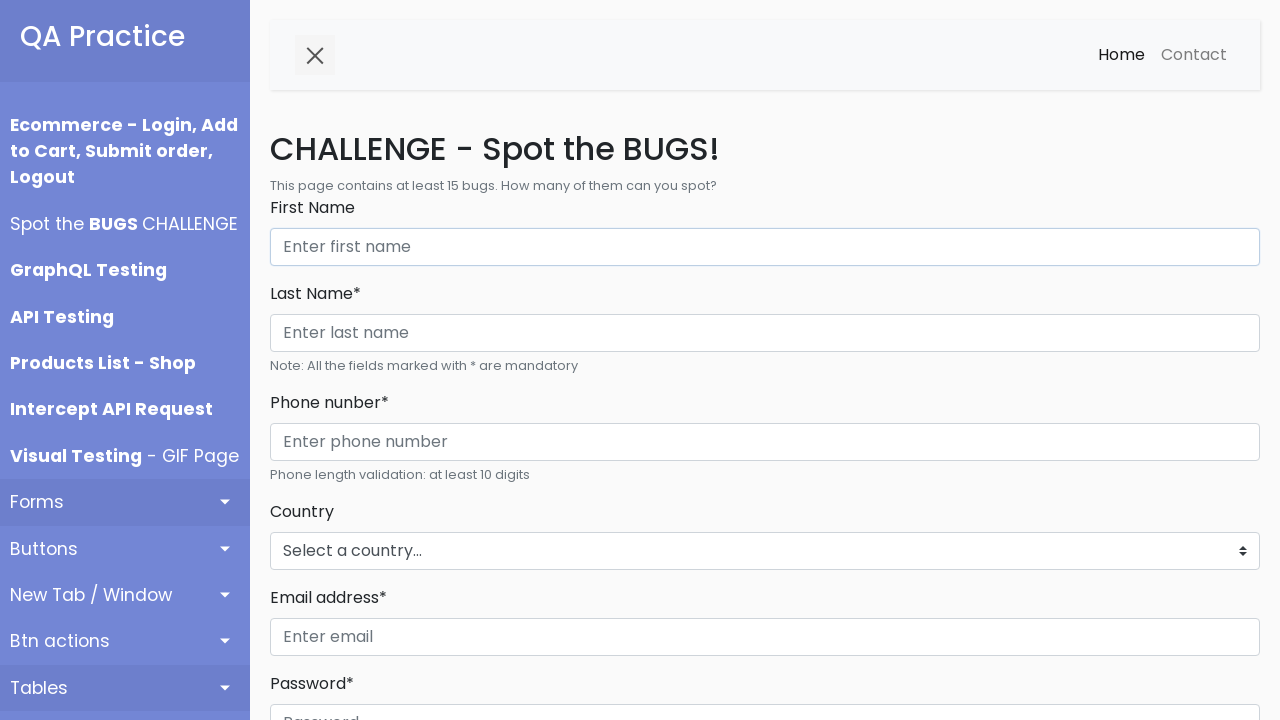

Filled first name field with 'Sidharth' on input#firstName
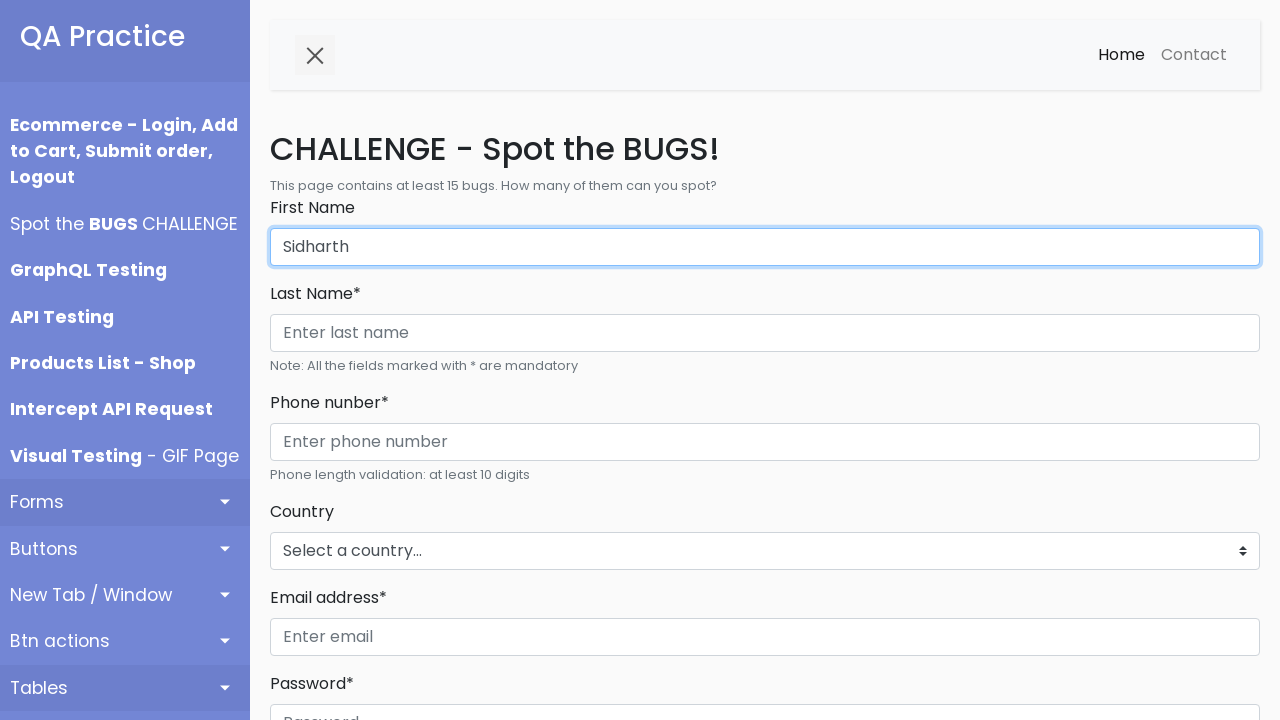

Cleared last name field on input#lastName
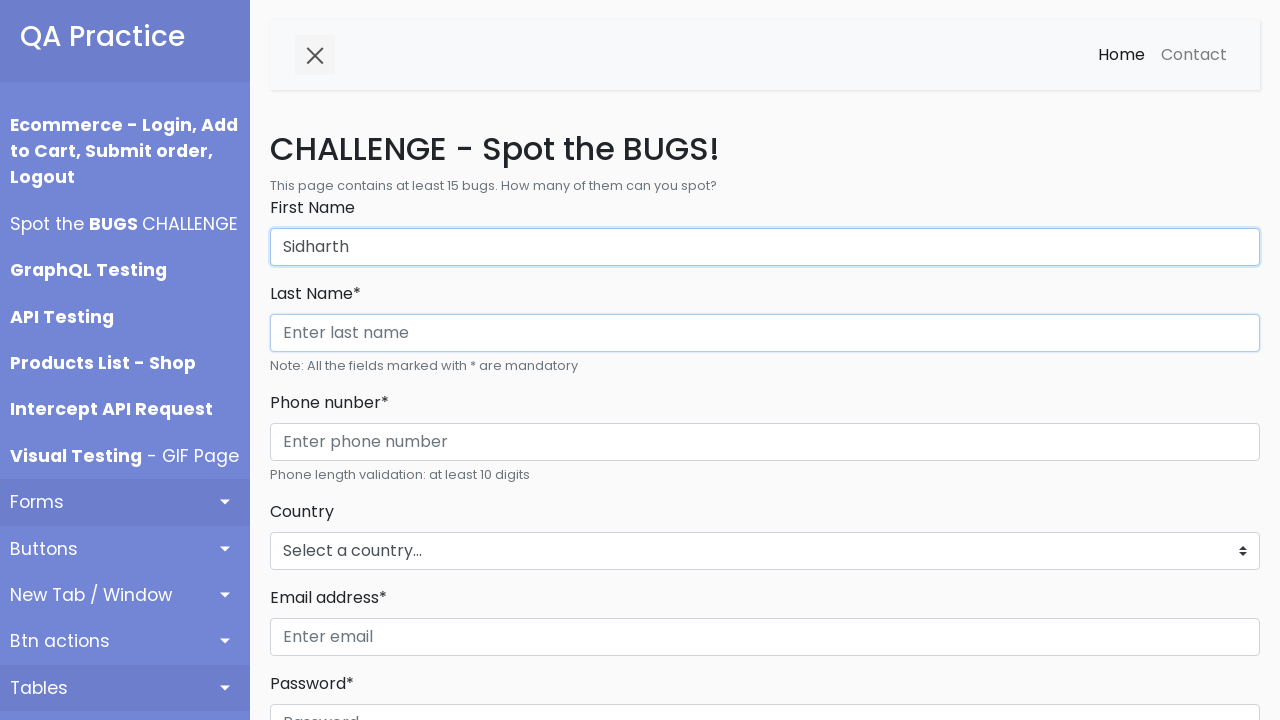

Filled last name field with 'Shukla' on input#lastName
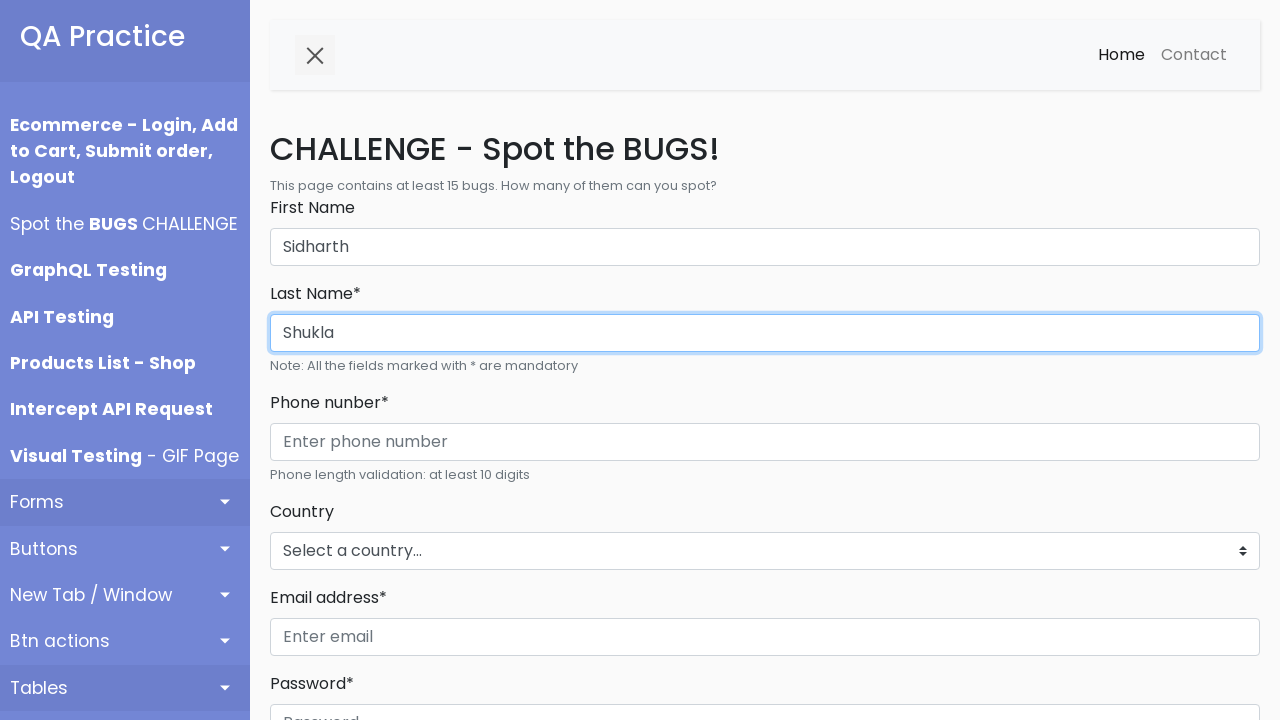

Verified first name field contains 'Sidharth'
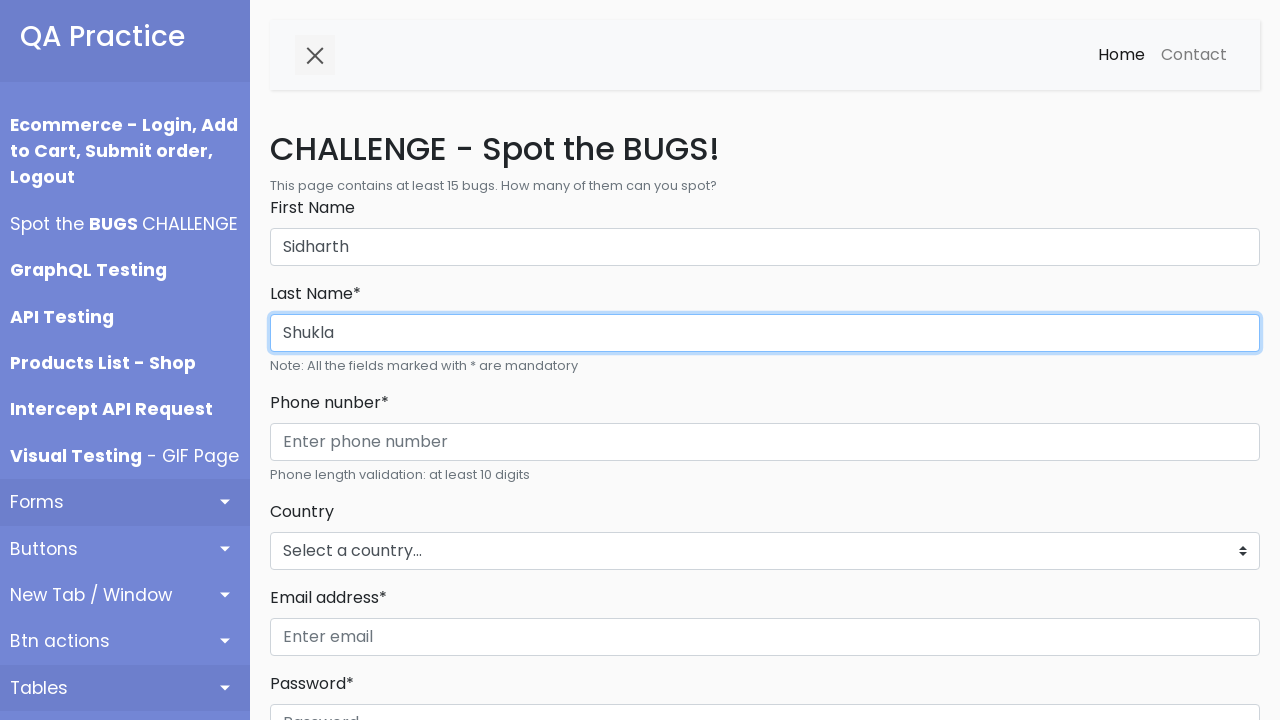

Verified last name field contains 'Shukla'
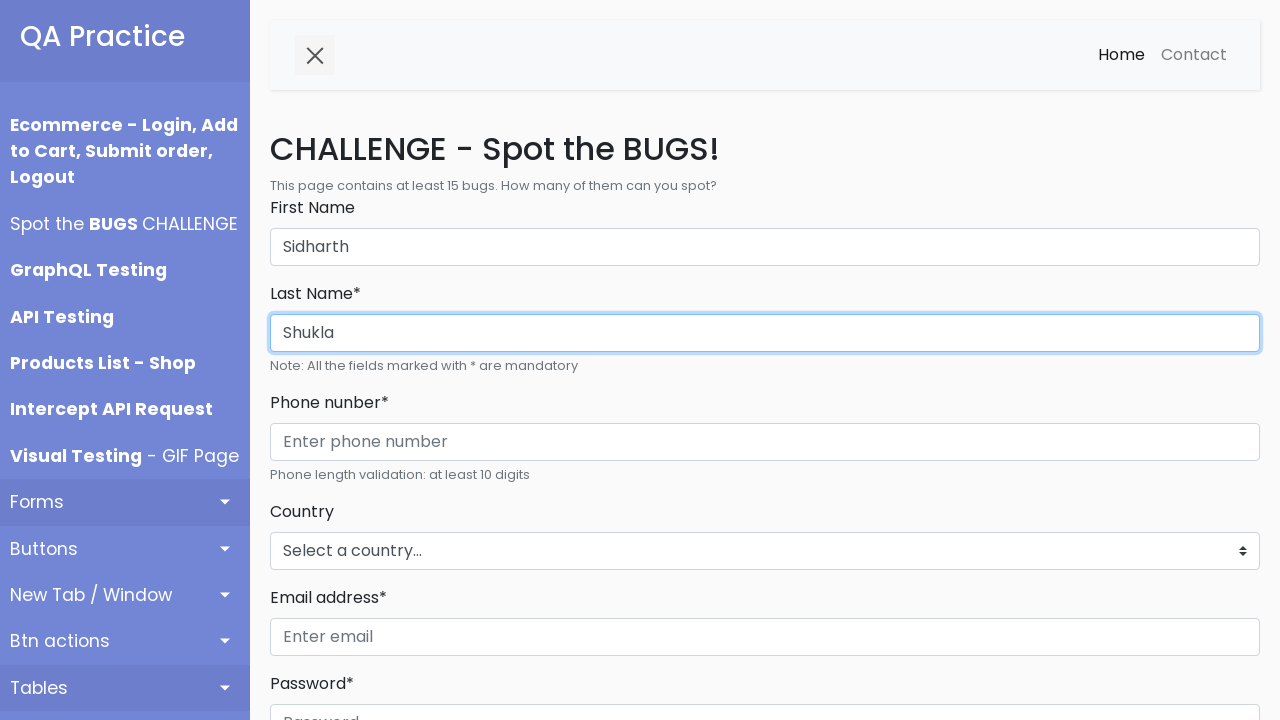

Cleared first name field on input#firstName
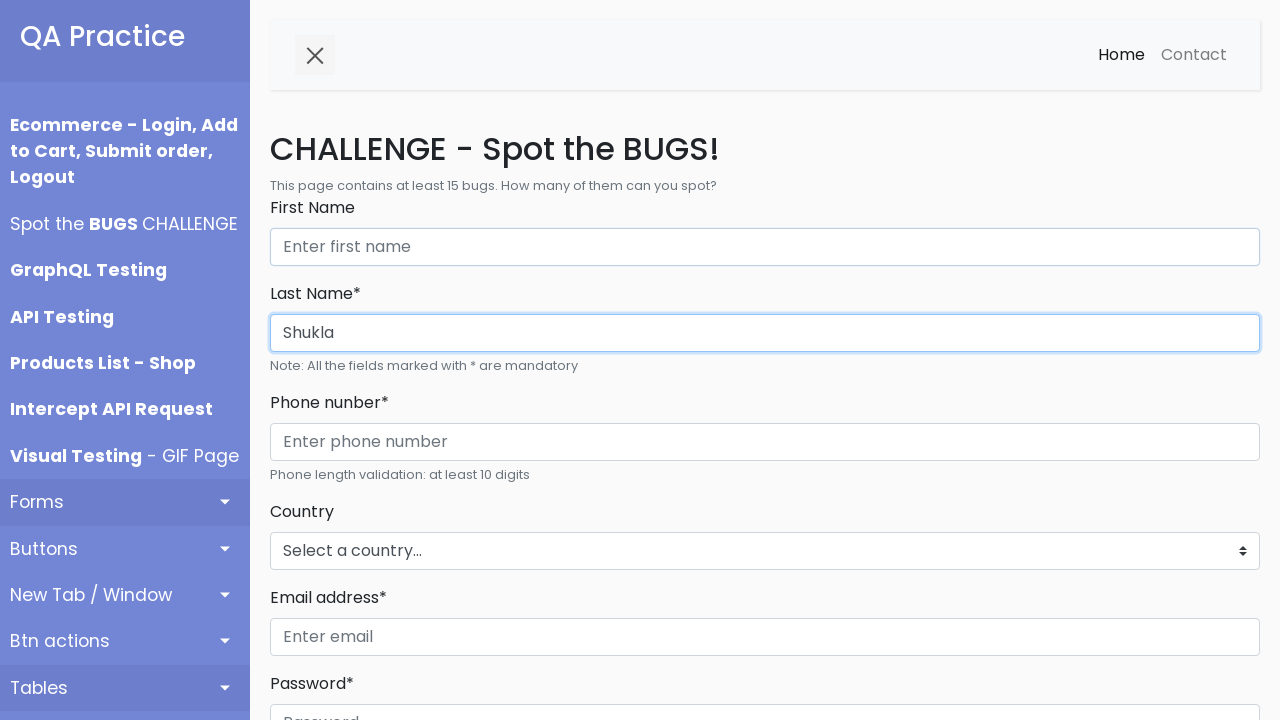

Filled first name field with 'John' on input#firstName
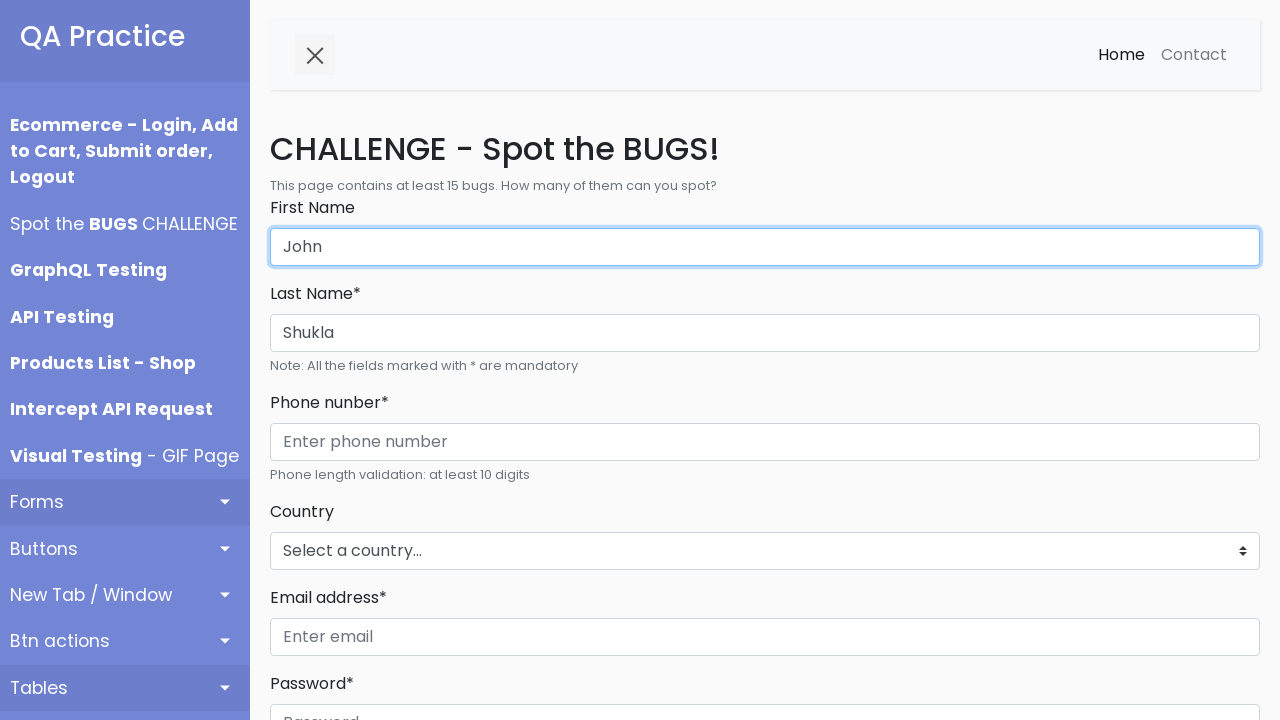

Cleared last name field on input#lastName
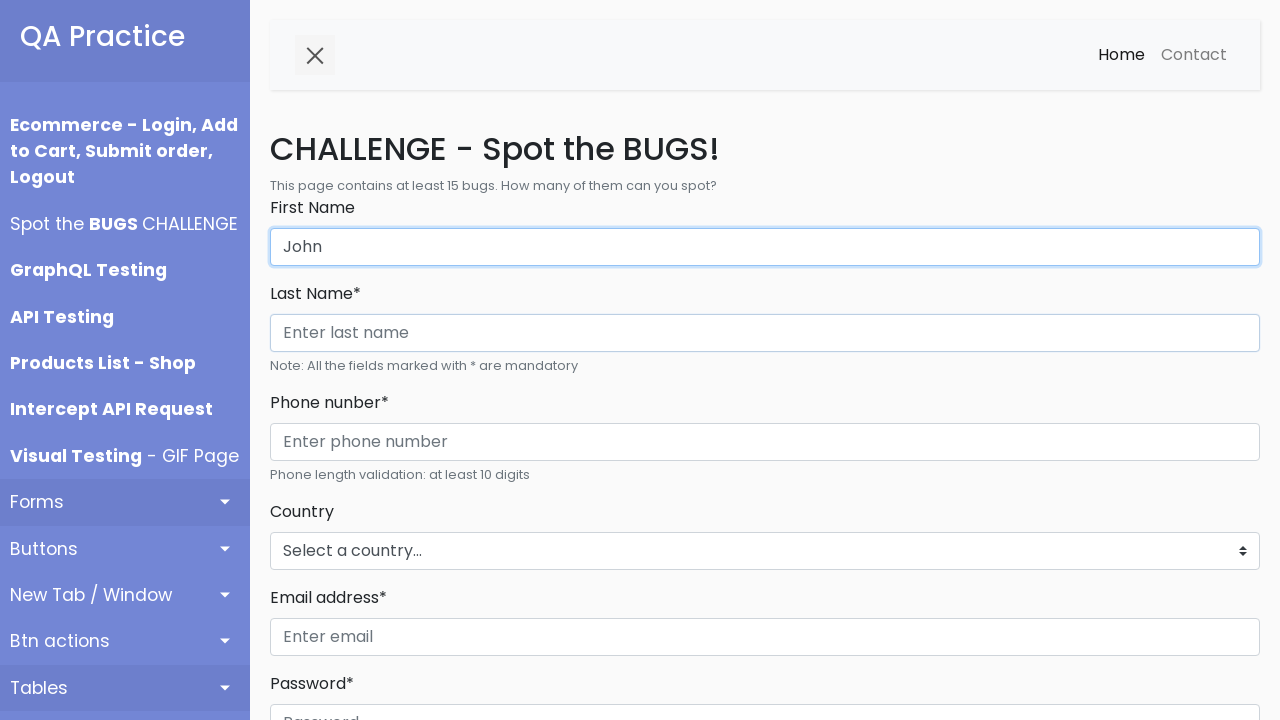

Filled last name field with 'Doe' on input#lastName
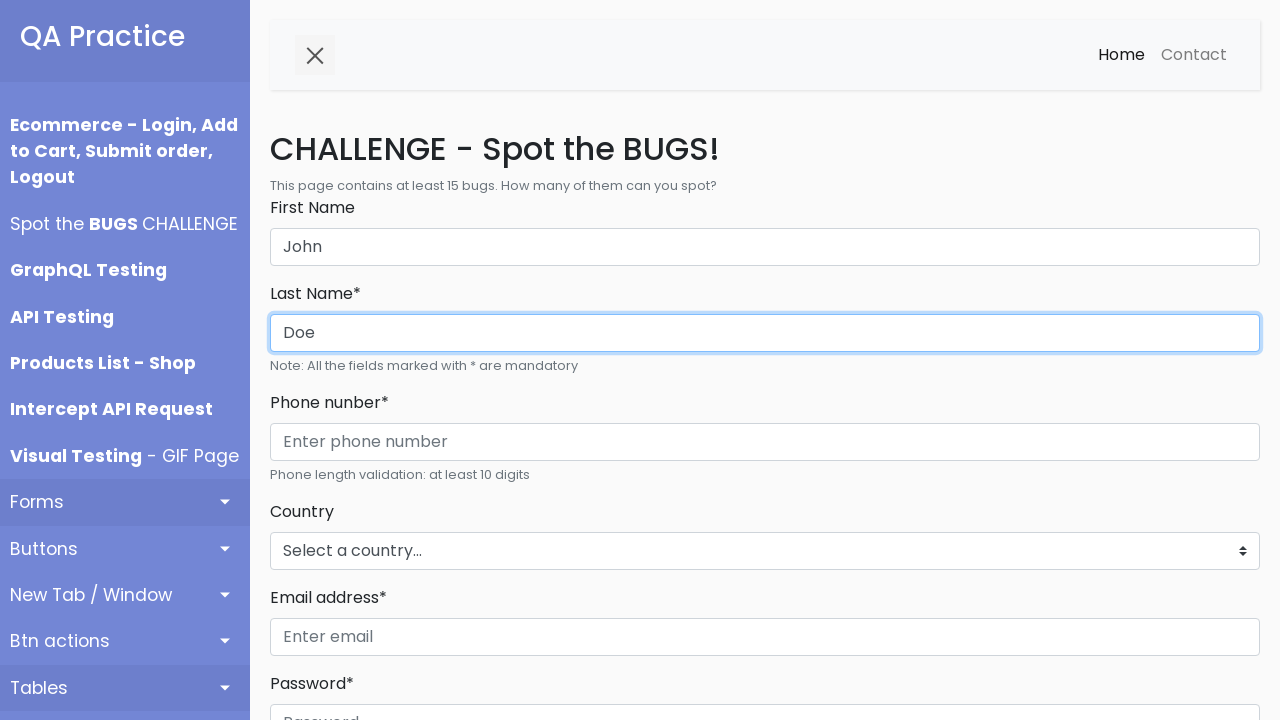

Verified first name field contains 'John'
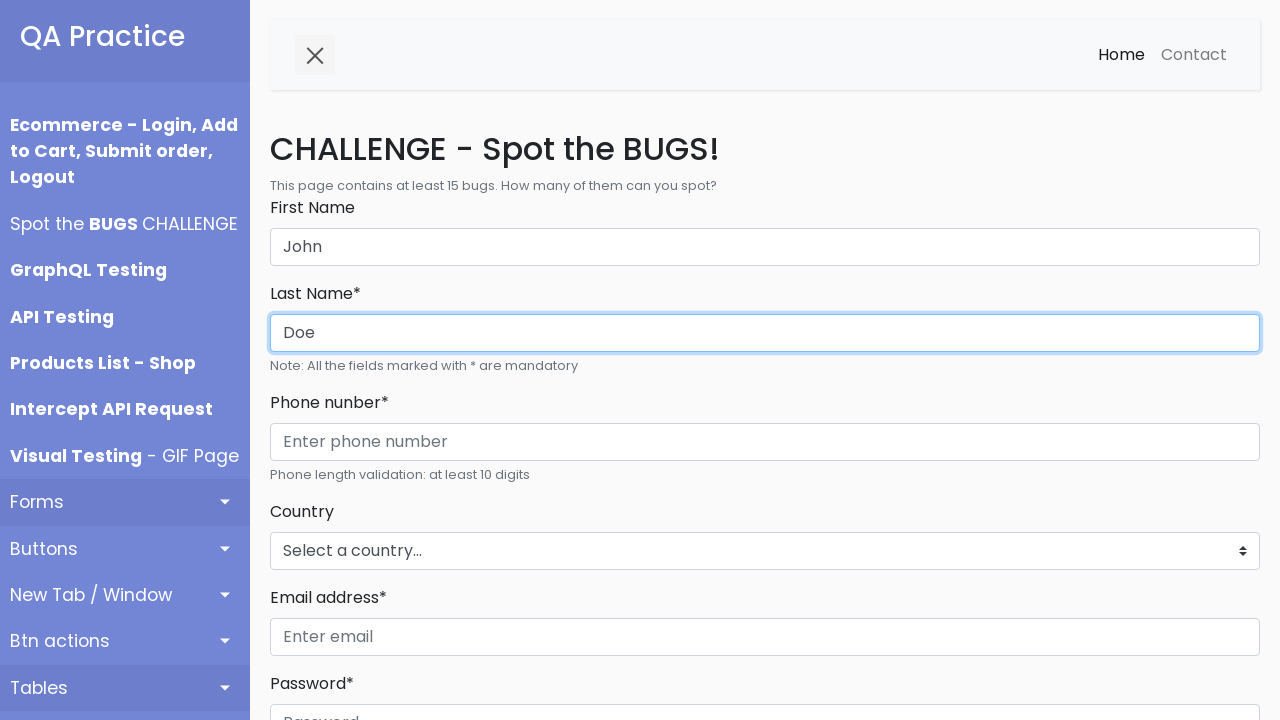

Verified last name field contains 'Doe'
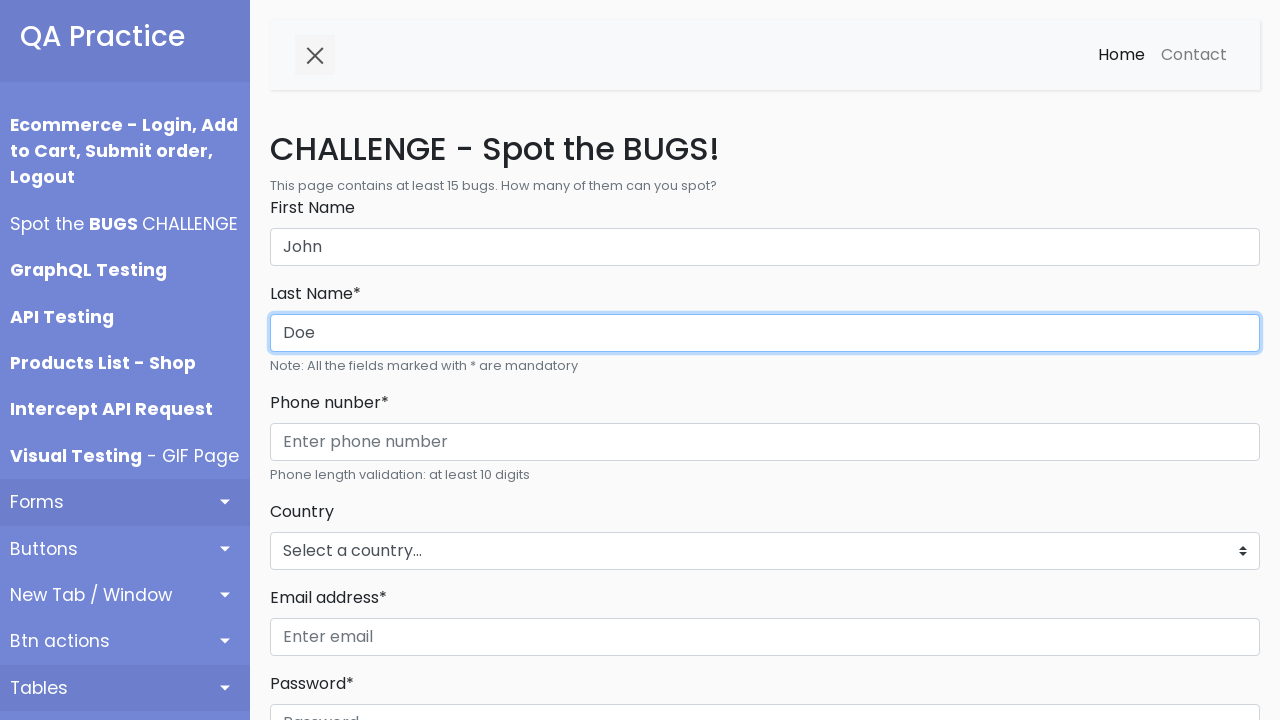

Cleared first name field on input#firstName
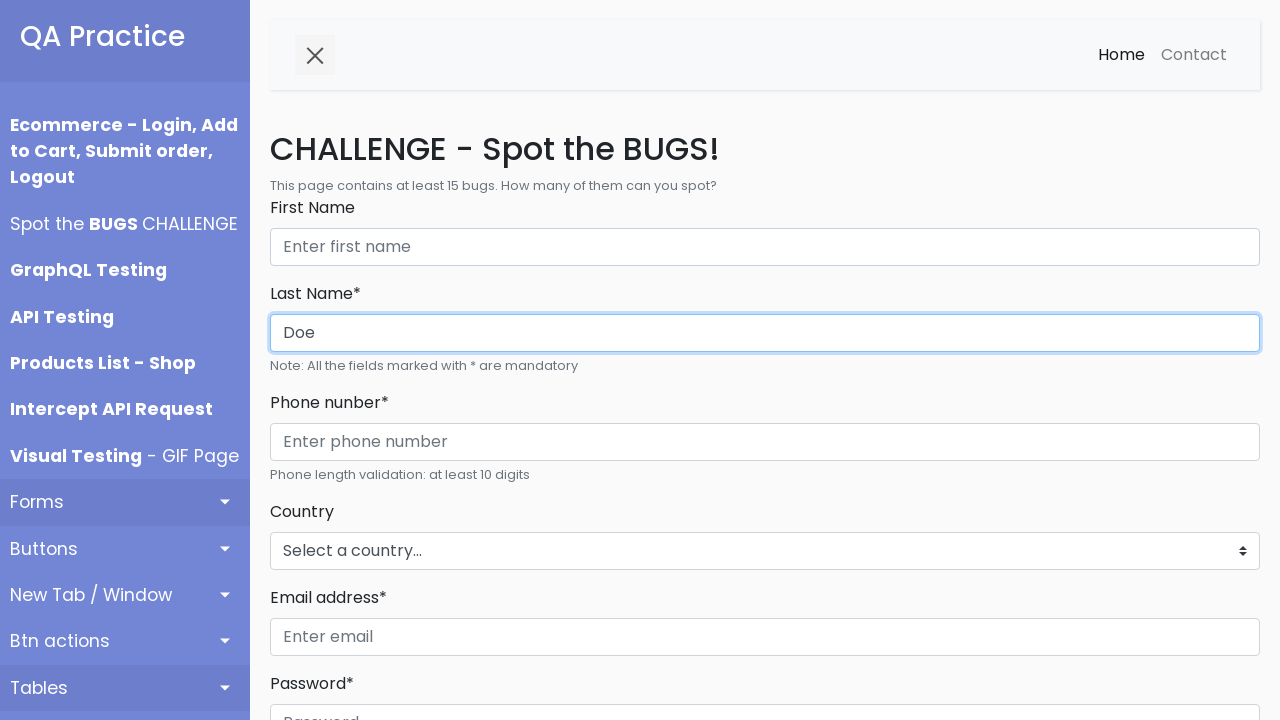

Filled first name field with 'Jane' on input#firstName
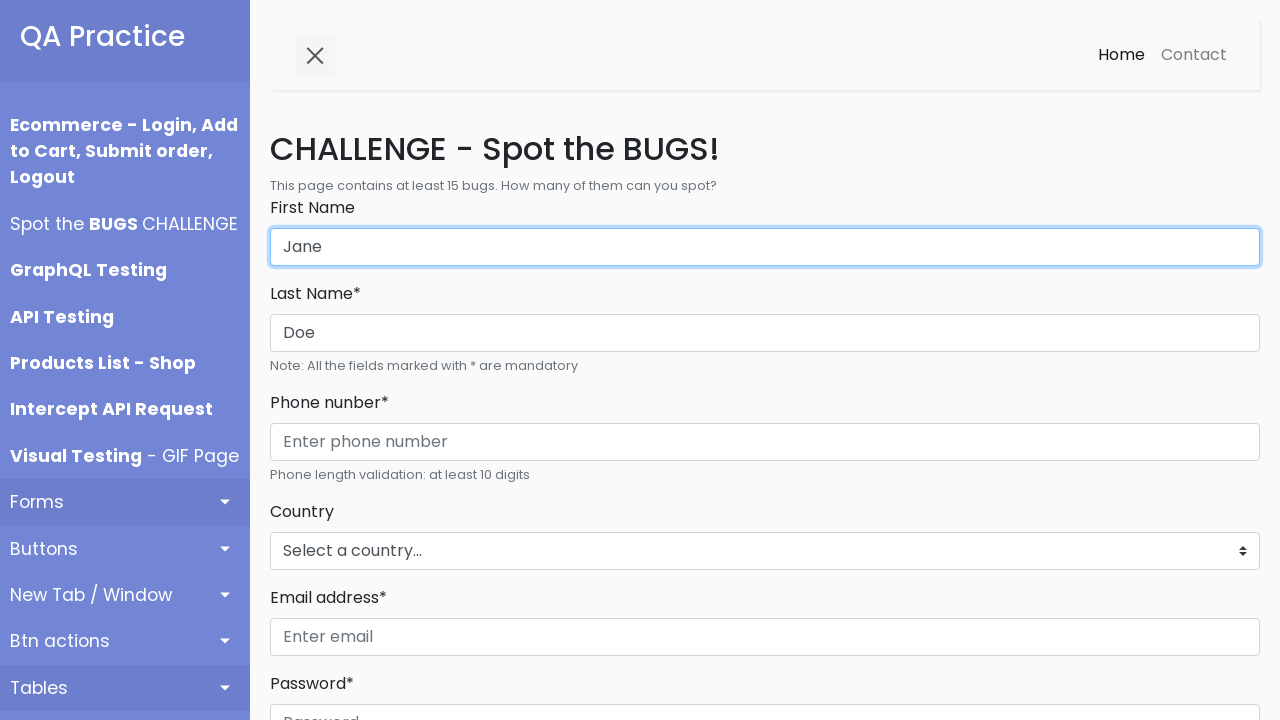

Cleared last name field on input#lastName
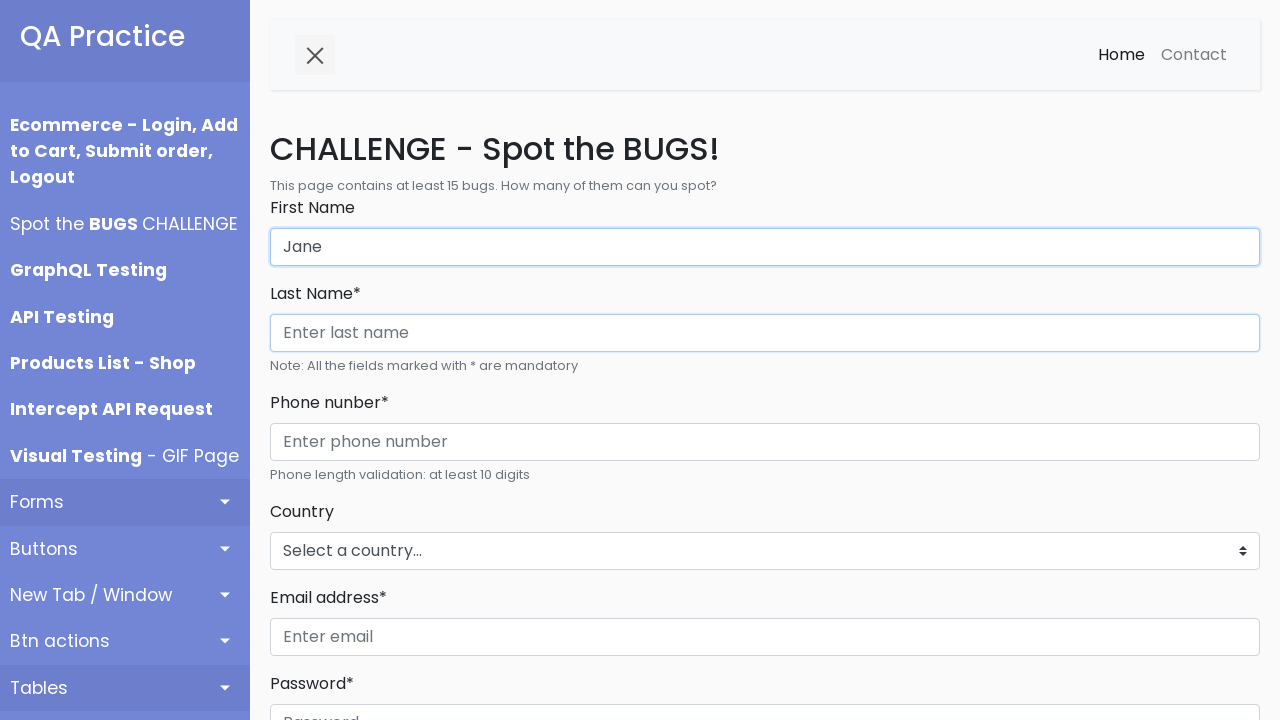

Filled last name field with 'Smith' on input#lastName
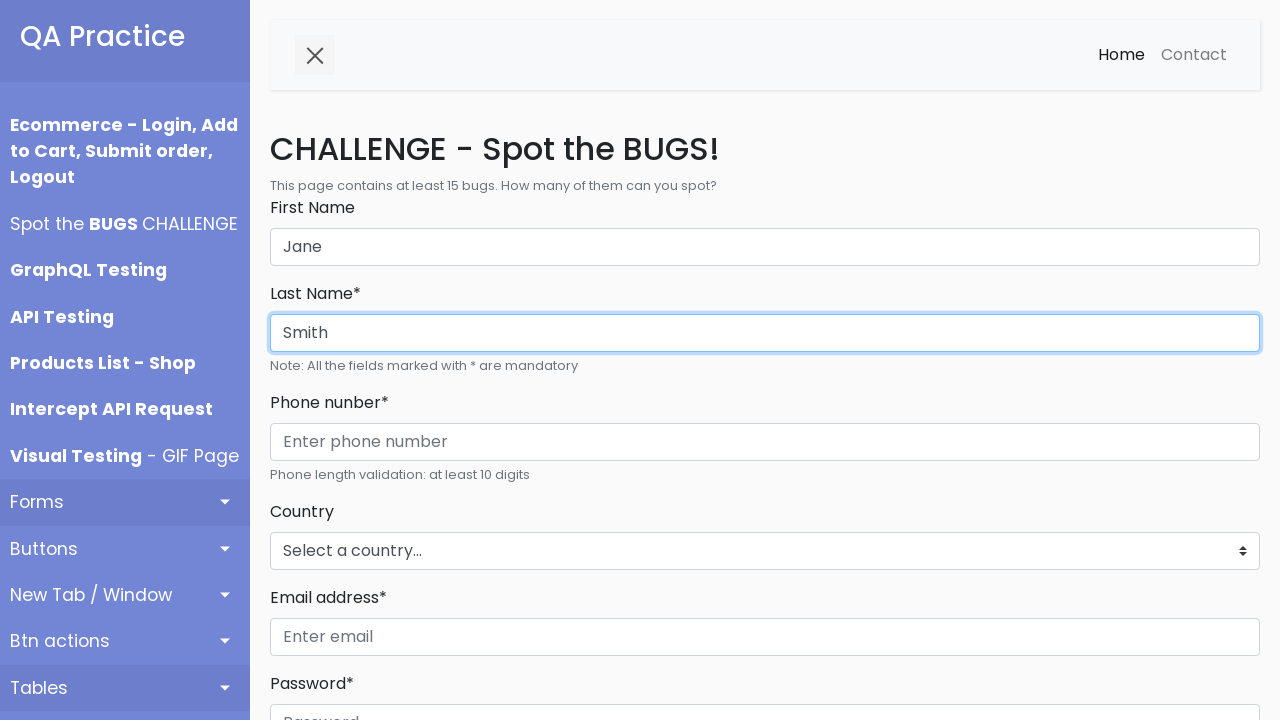

Verified first name field contains 'Jane'
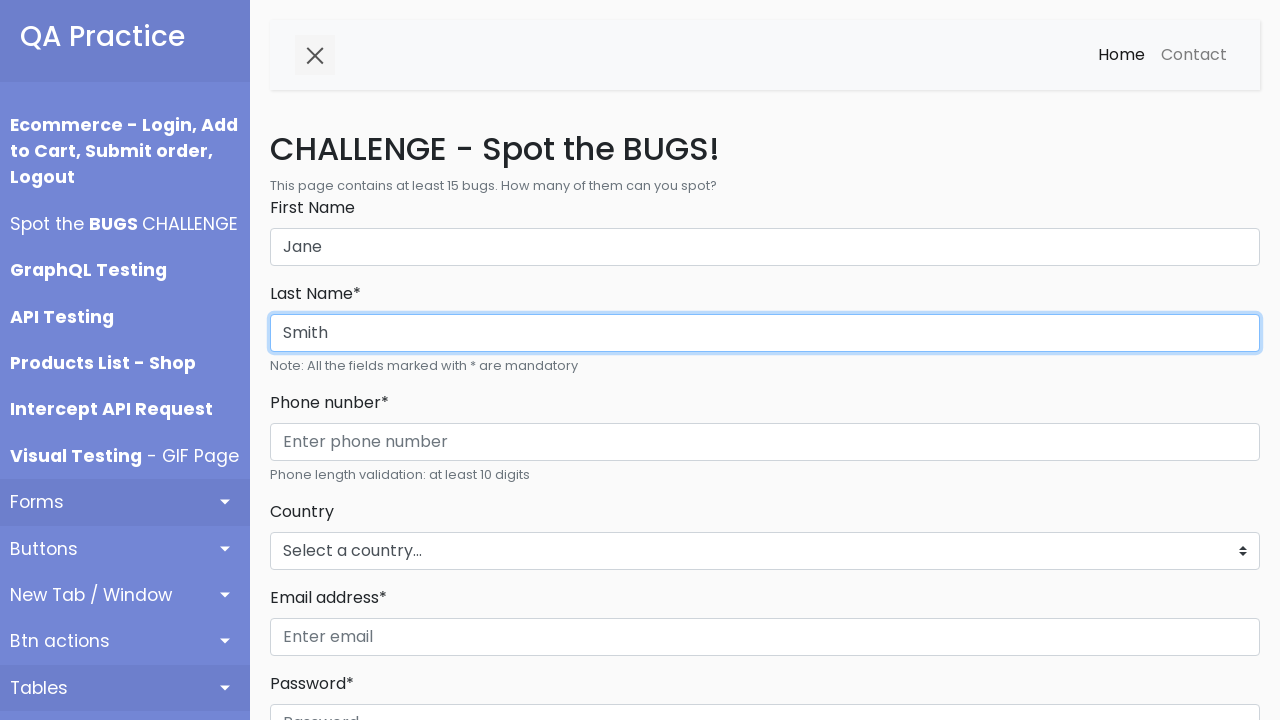

Verified last name field contains 'Smith'
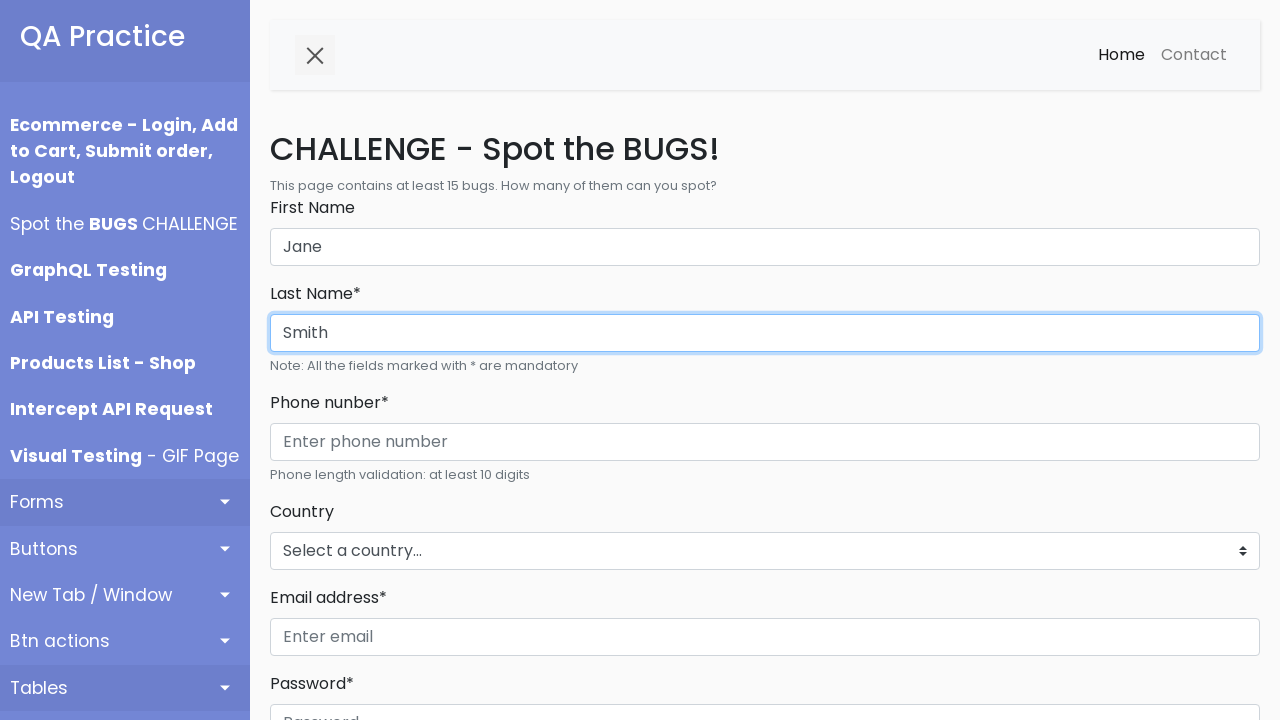

Cleared first name field on input#firstName
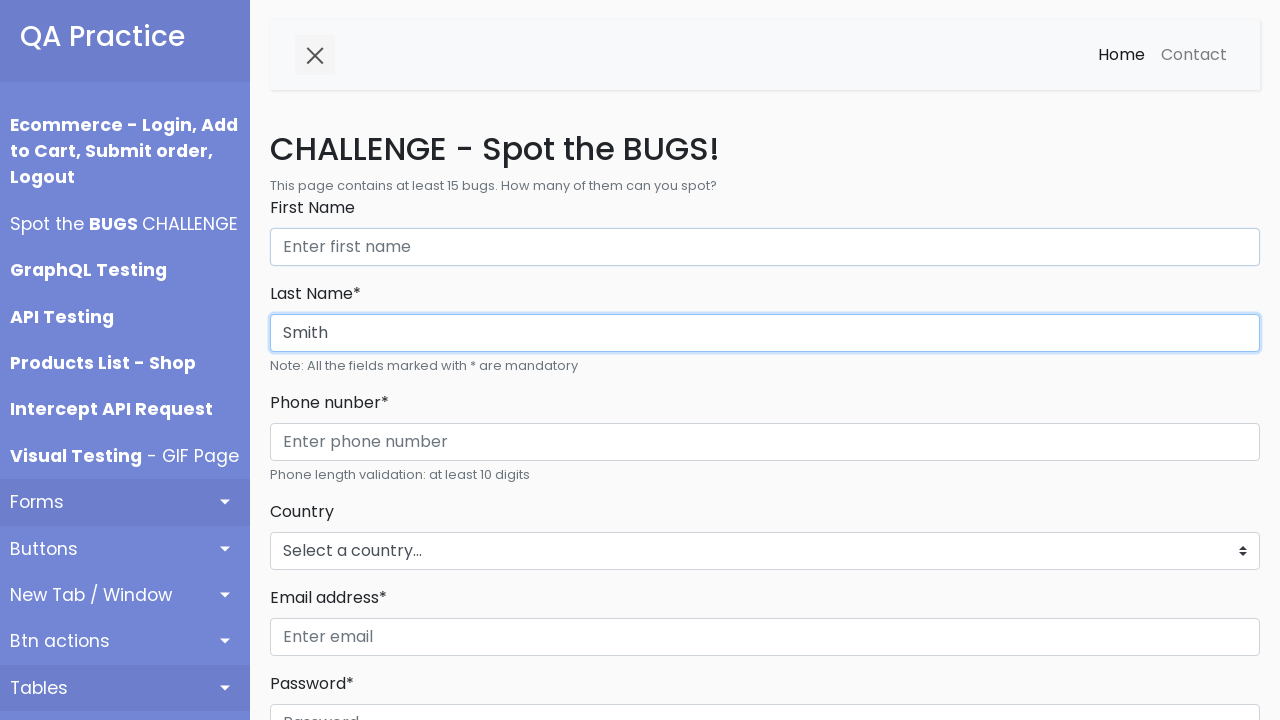

Filled first name field with 'Michael' on input#firstName
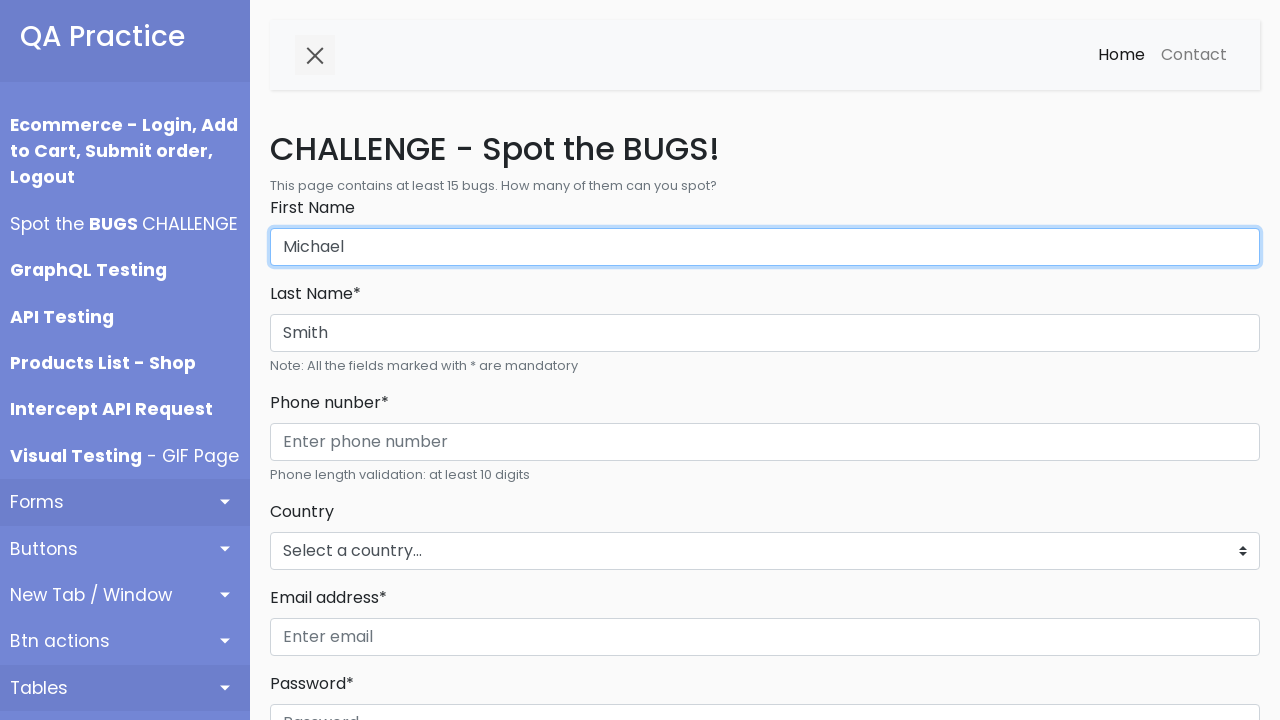

Cleared last name field on input#lastName
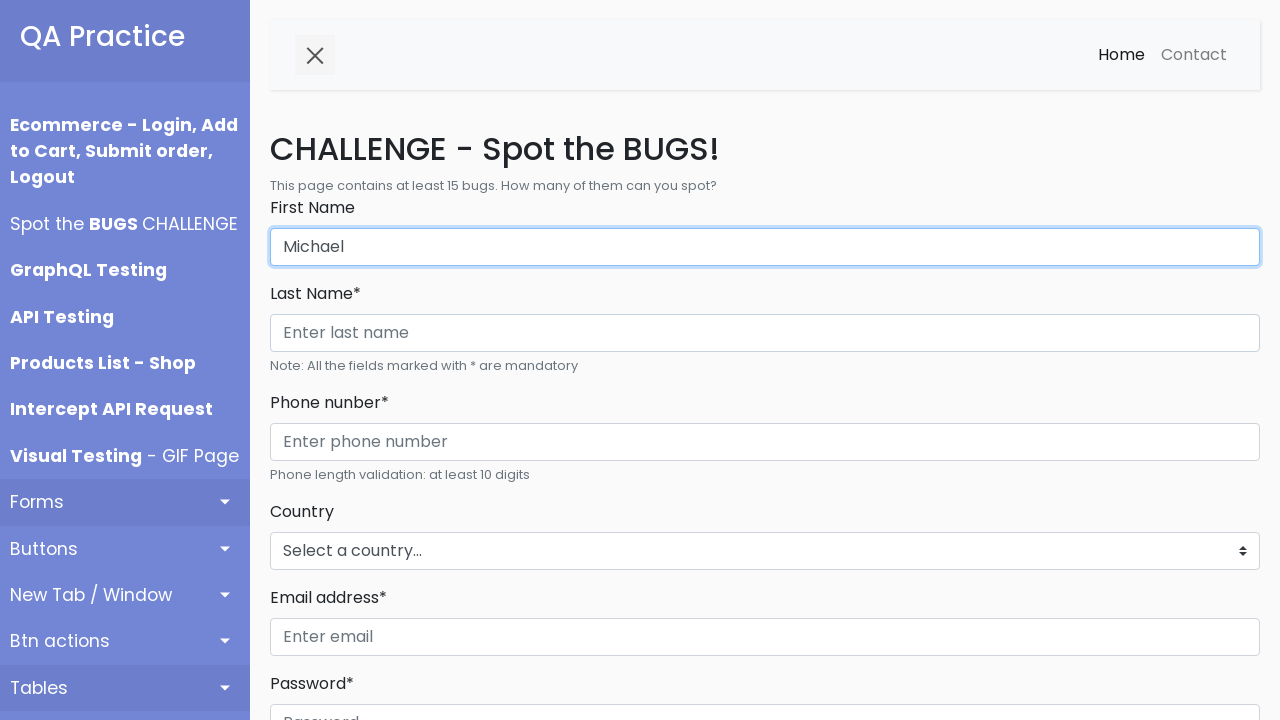

Filled last name field with 'Johnson' on input#lastName
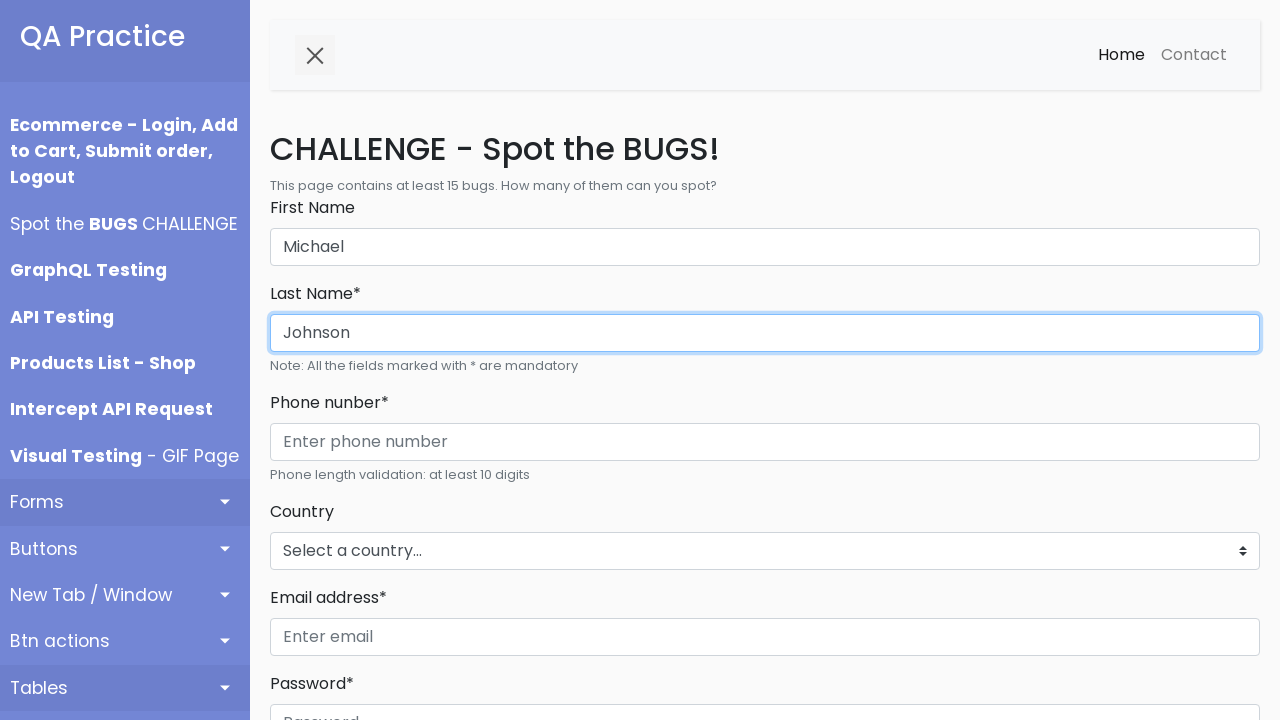

Verified first name field contains 'Michael'
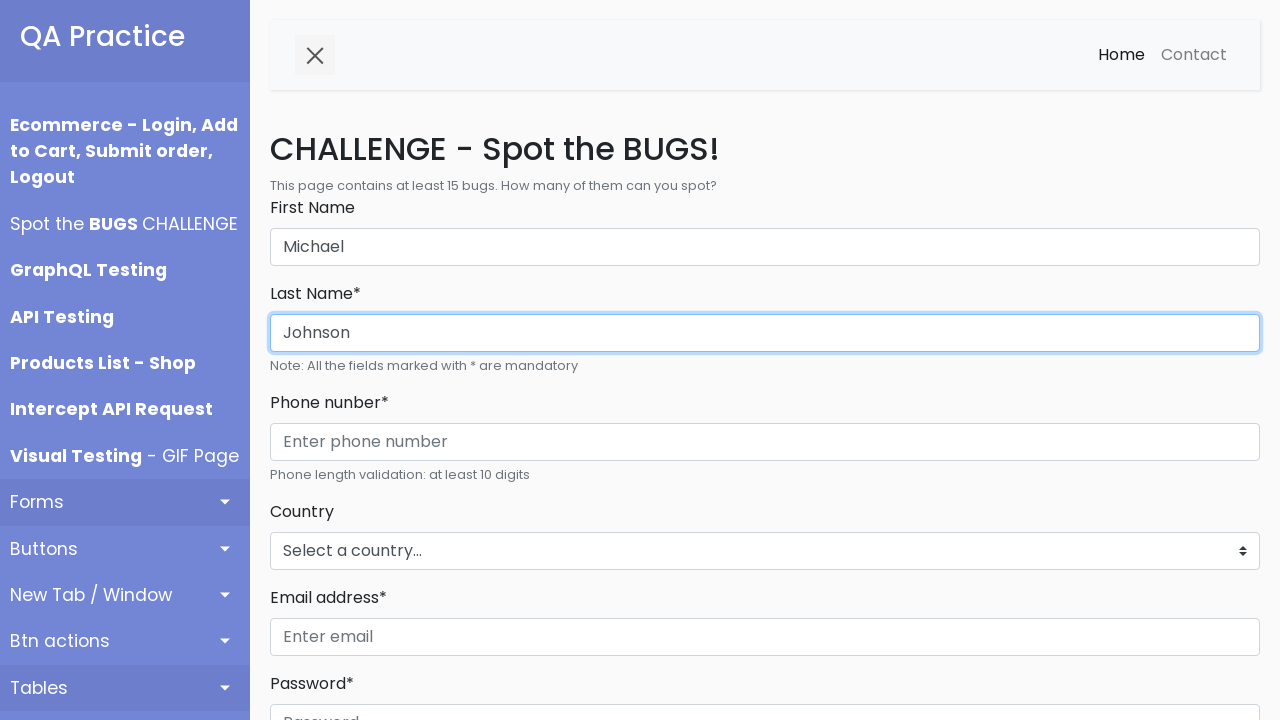

Verified last name field contains 'Johnson'
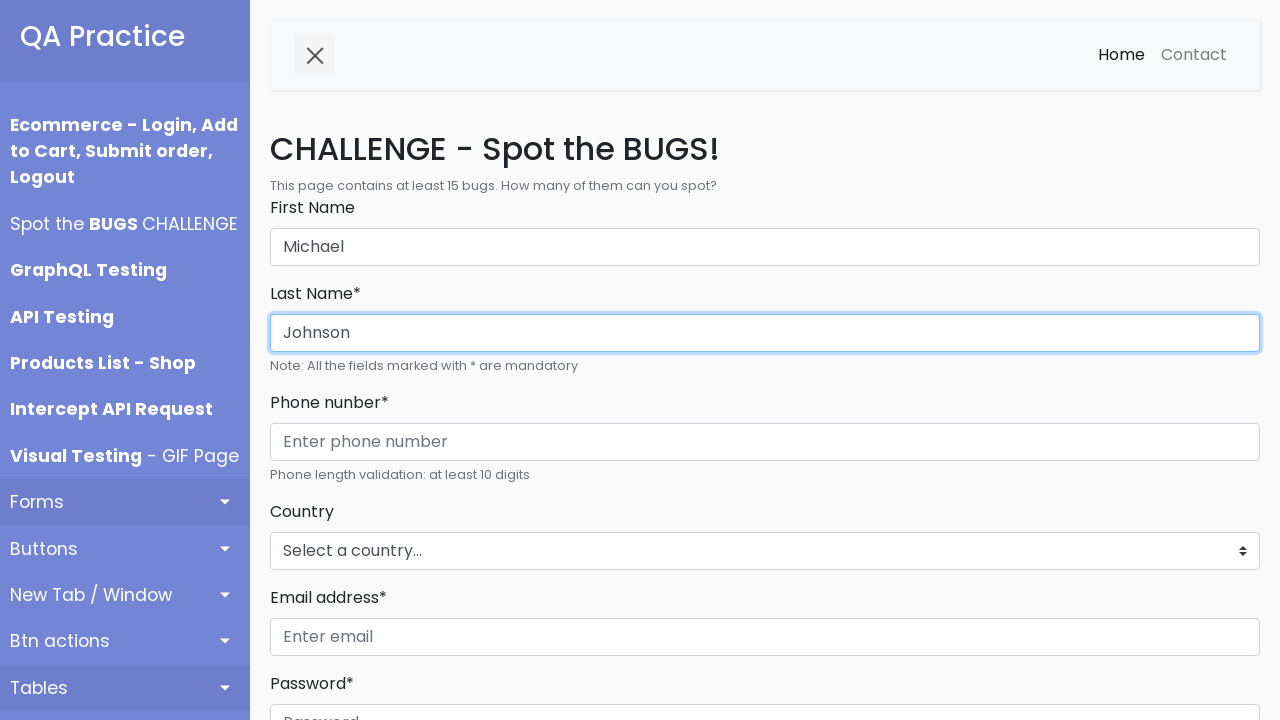

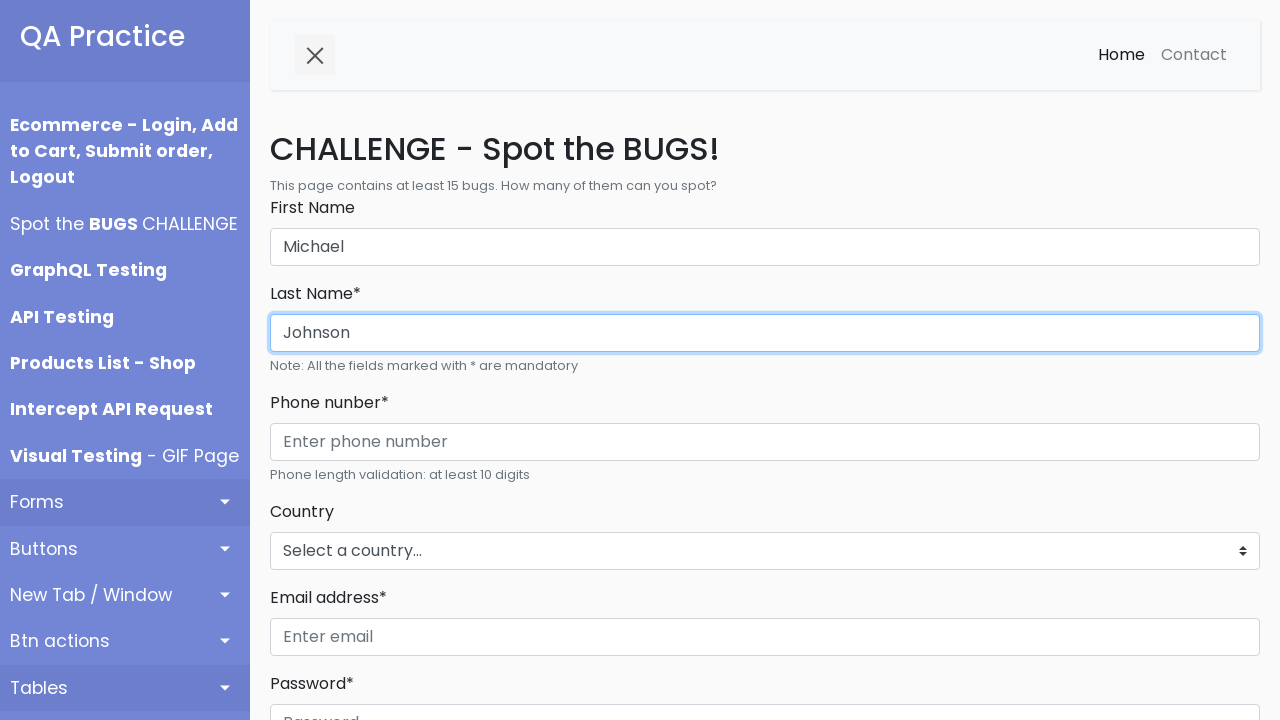